Tests adding a todo item by entering text in the input field, pressing Enter, and verifying the item appears in the list

Starting URL: https://johnalexanderberg.github.io/todomvcassignment-vue/

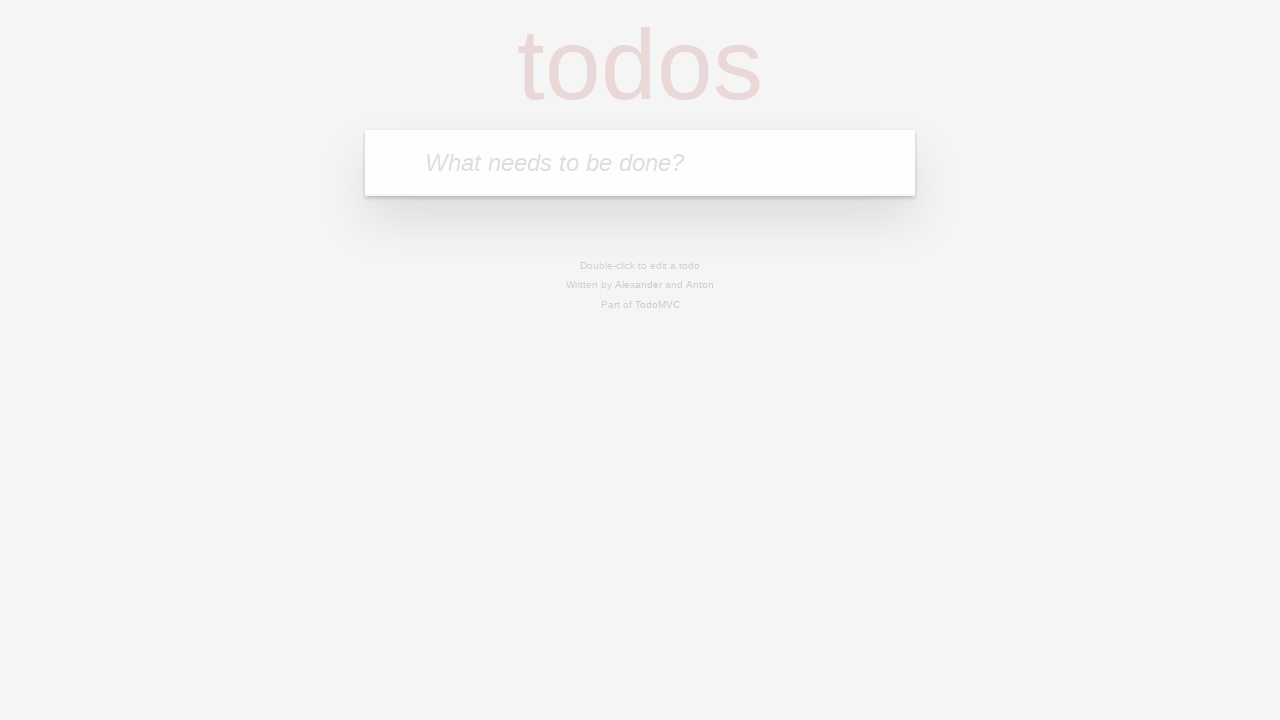

Filled text input field with todo item 'star in a really bad move with DiCaprio' on input[type='text']
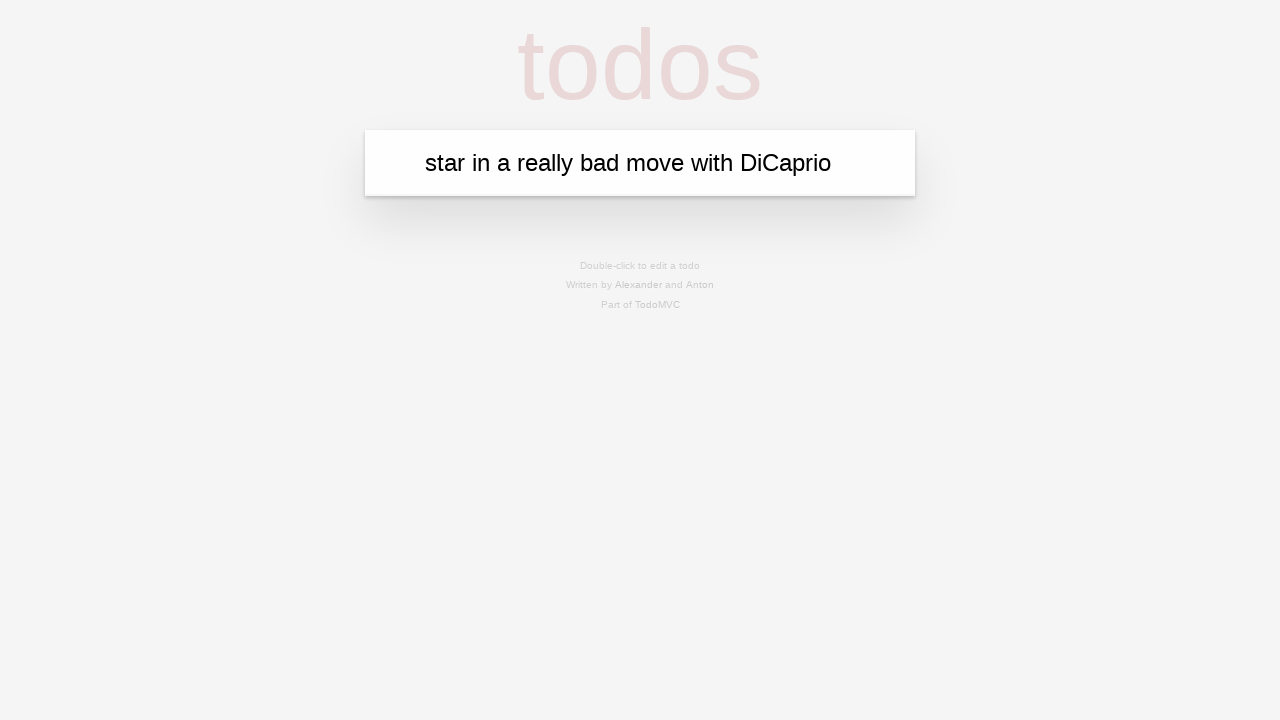

Pressed Enter to add the todo item on input[type='text']
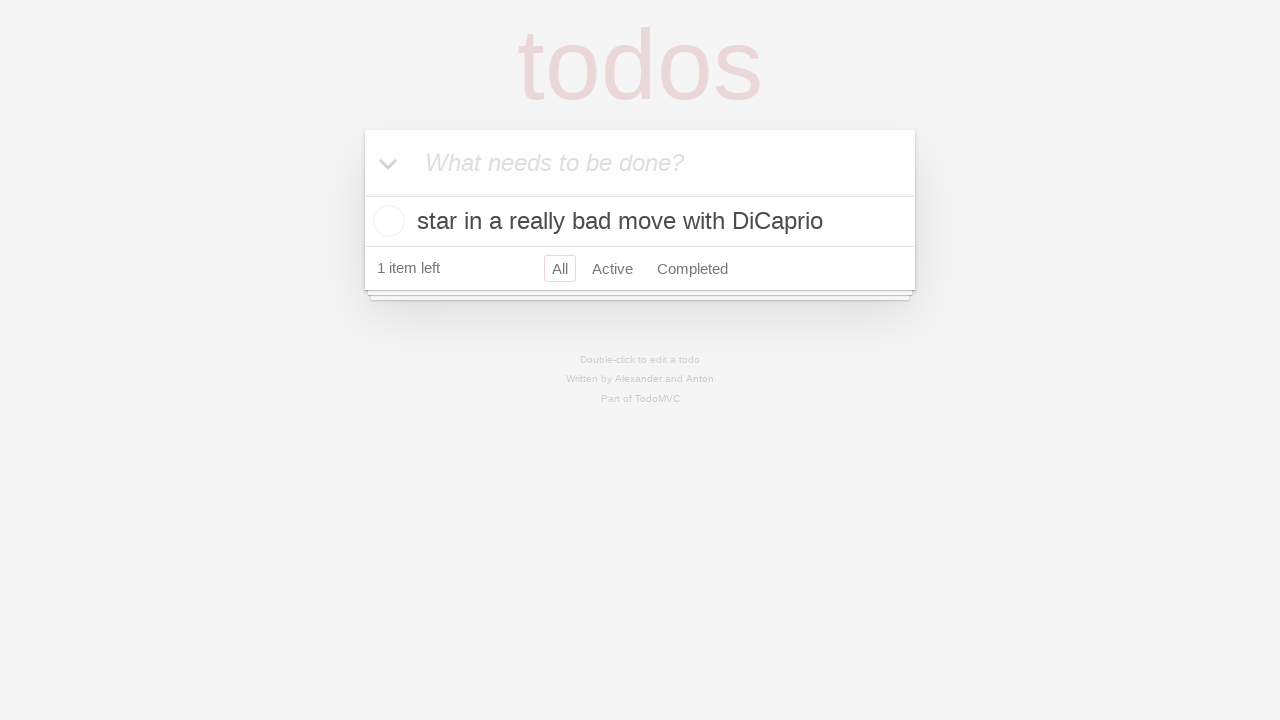

Verified the todo item appears in the list (h2 selector loaded)
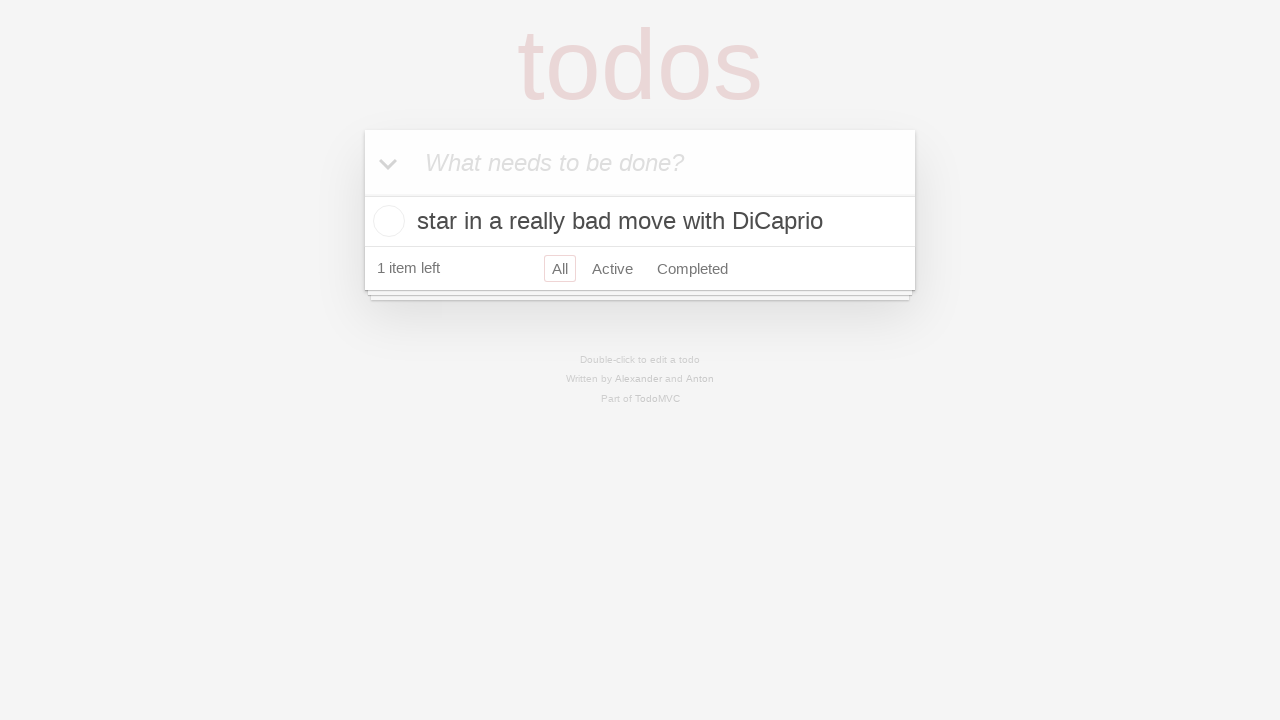

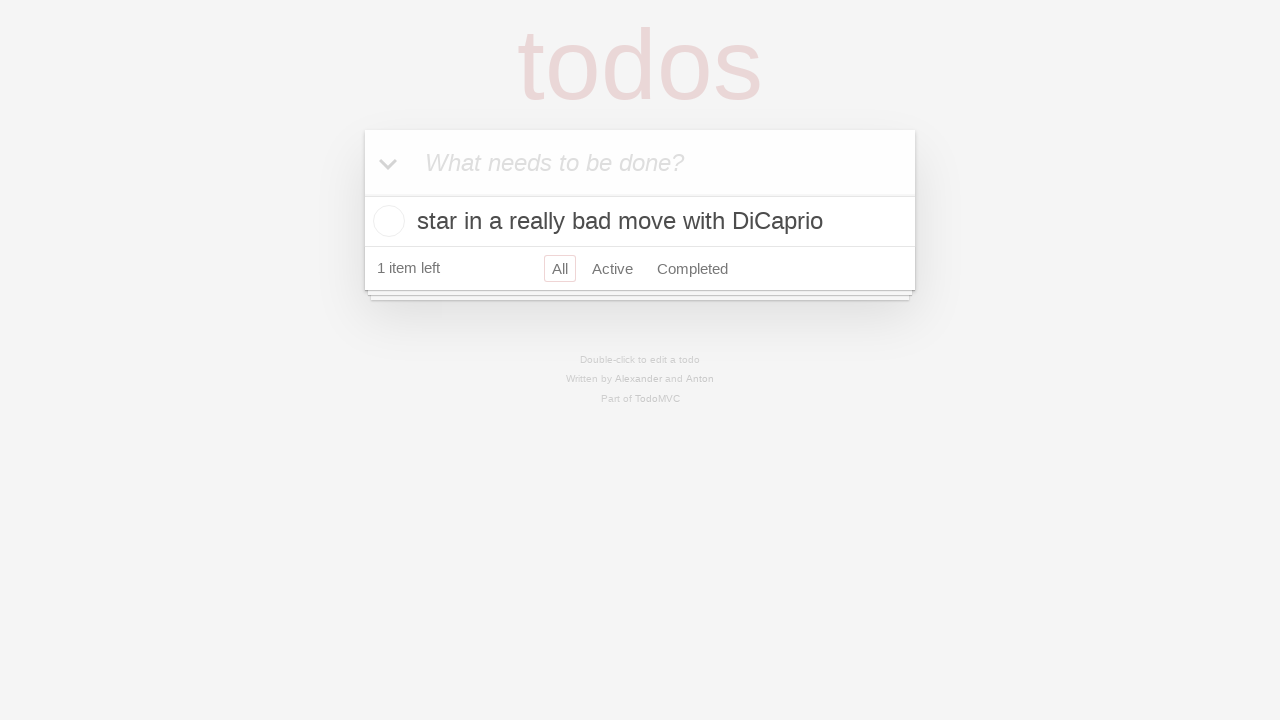